Opens the Harrow government website, maximizes the browser window, and retrieves the page title

Starting URL: https://www.harrow.gov.uk/

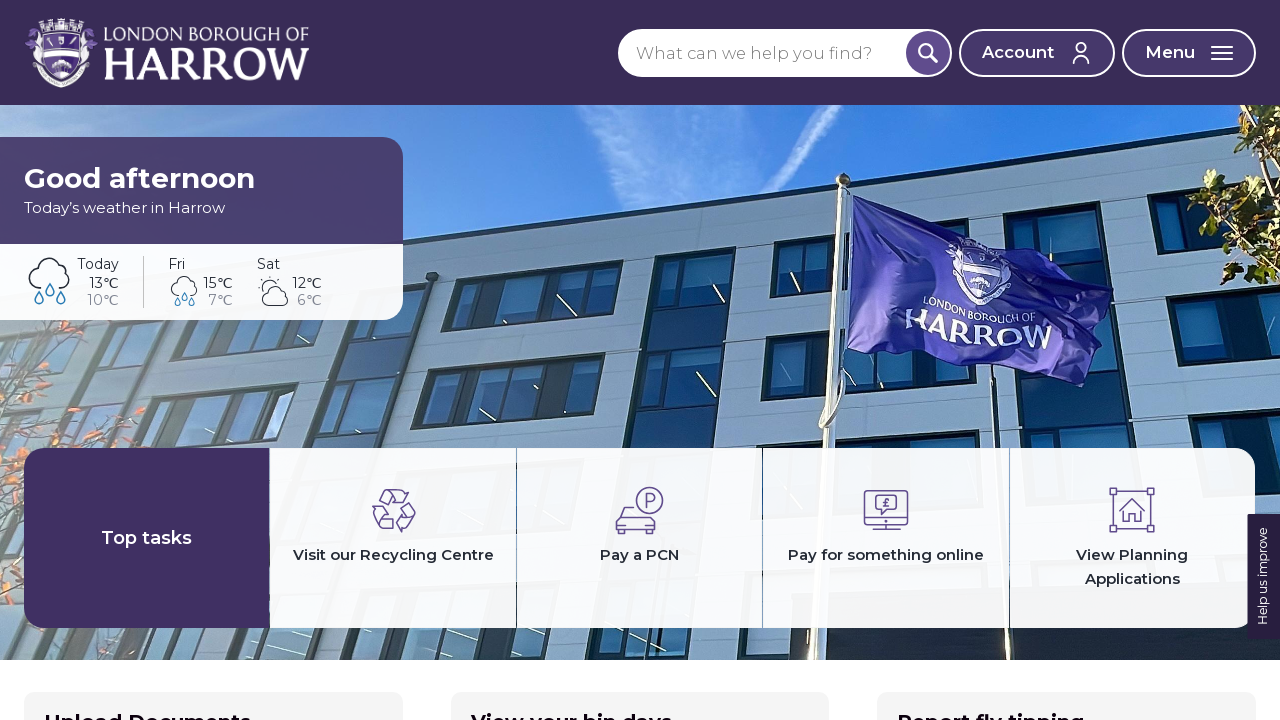

Set viewport size to 1920x1080 to maximize browser window
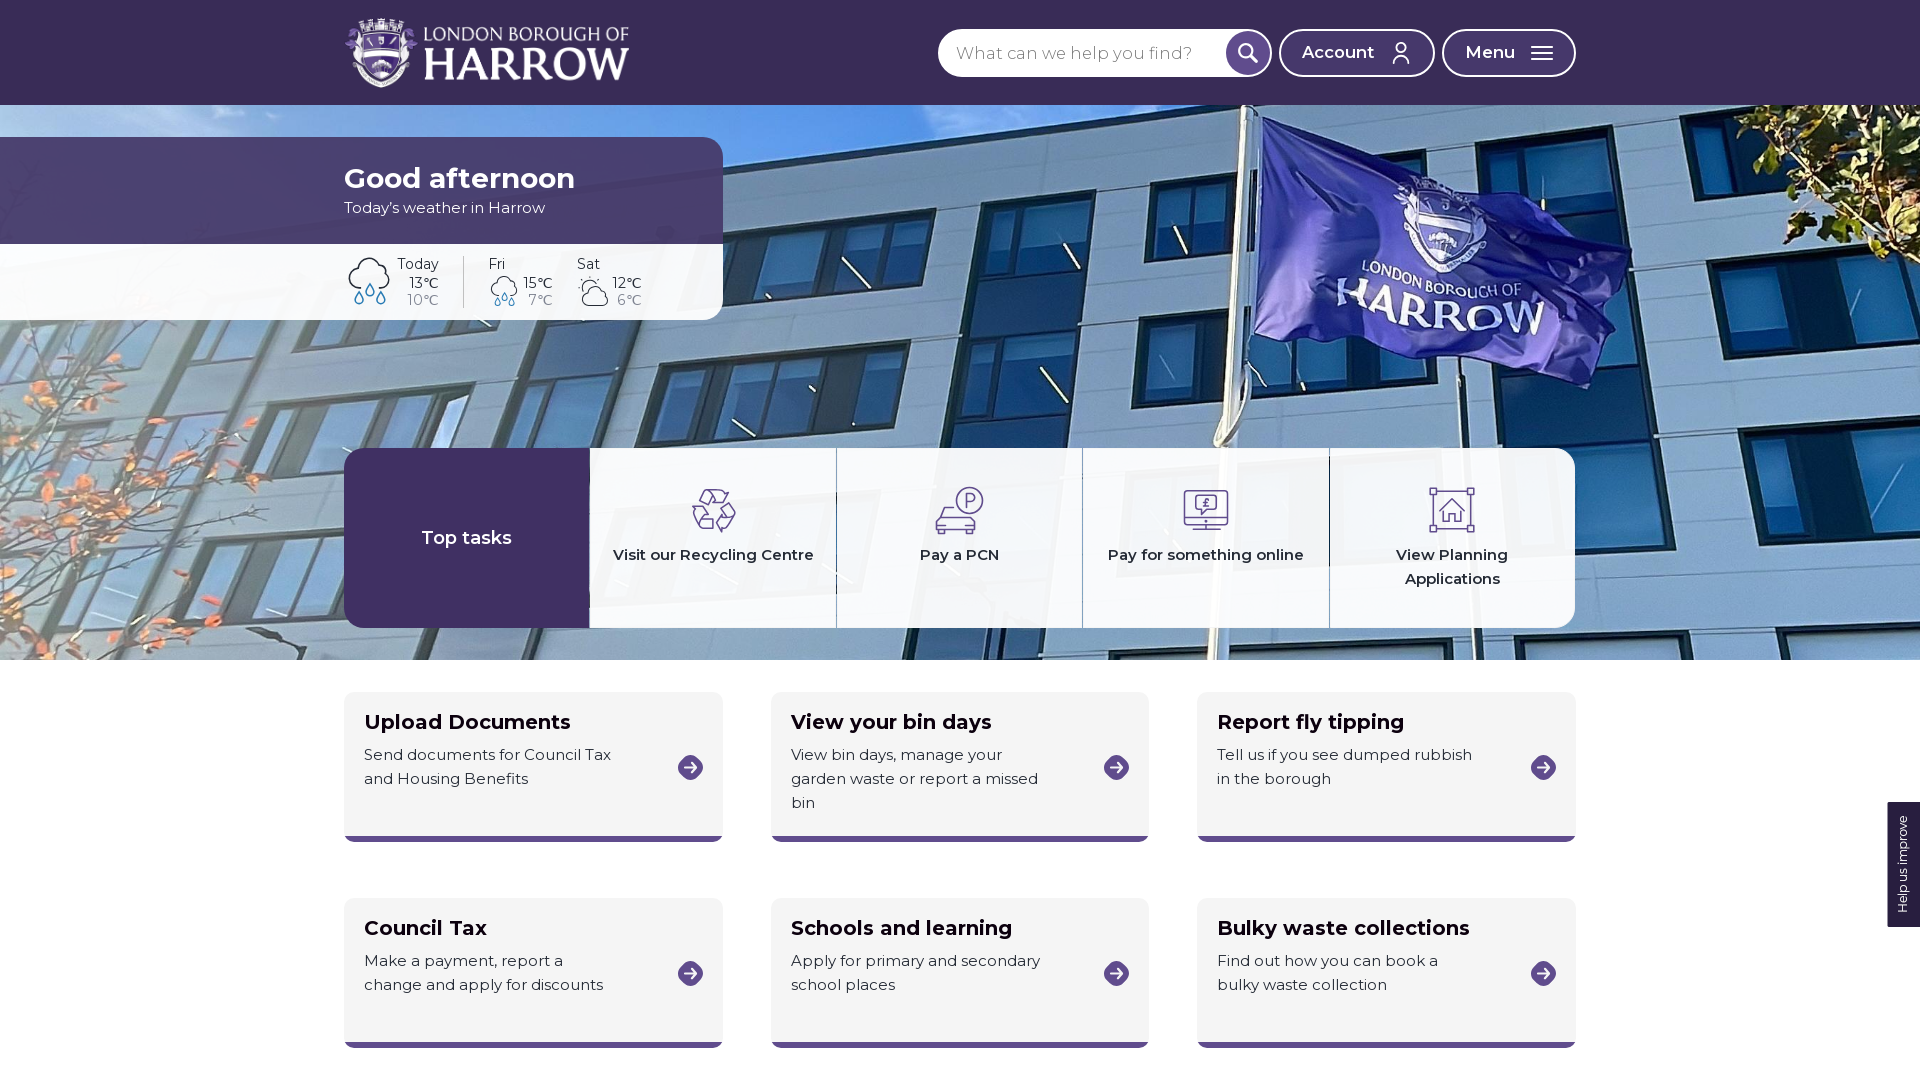

Waited for page to load completely (networkidle state)
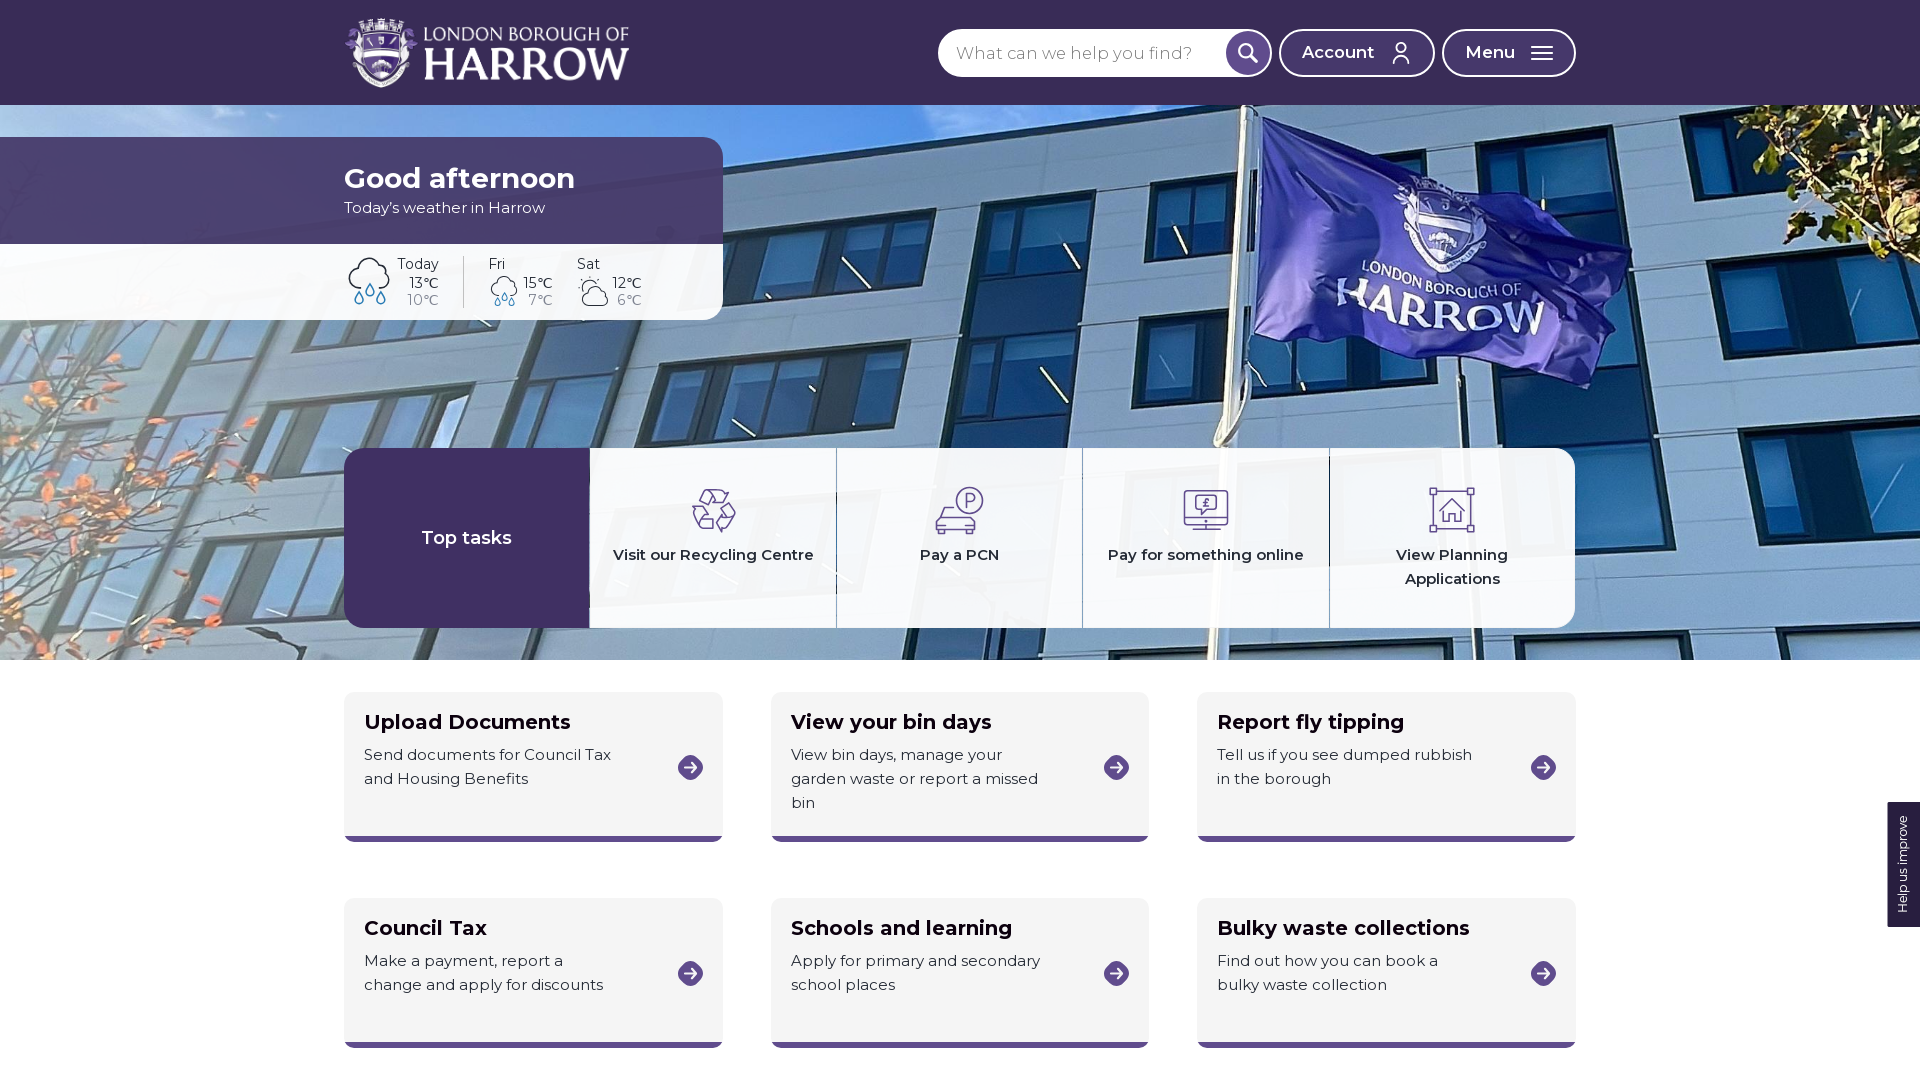

Retrieved page title: Home – London Borough of Harrow
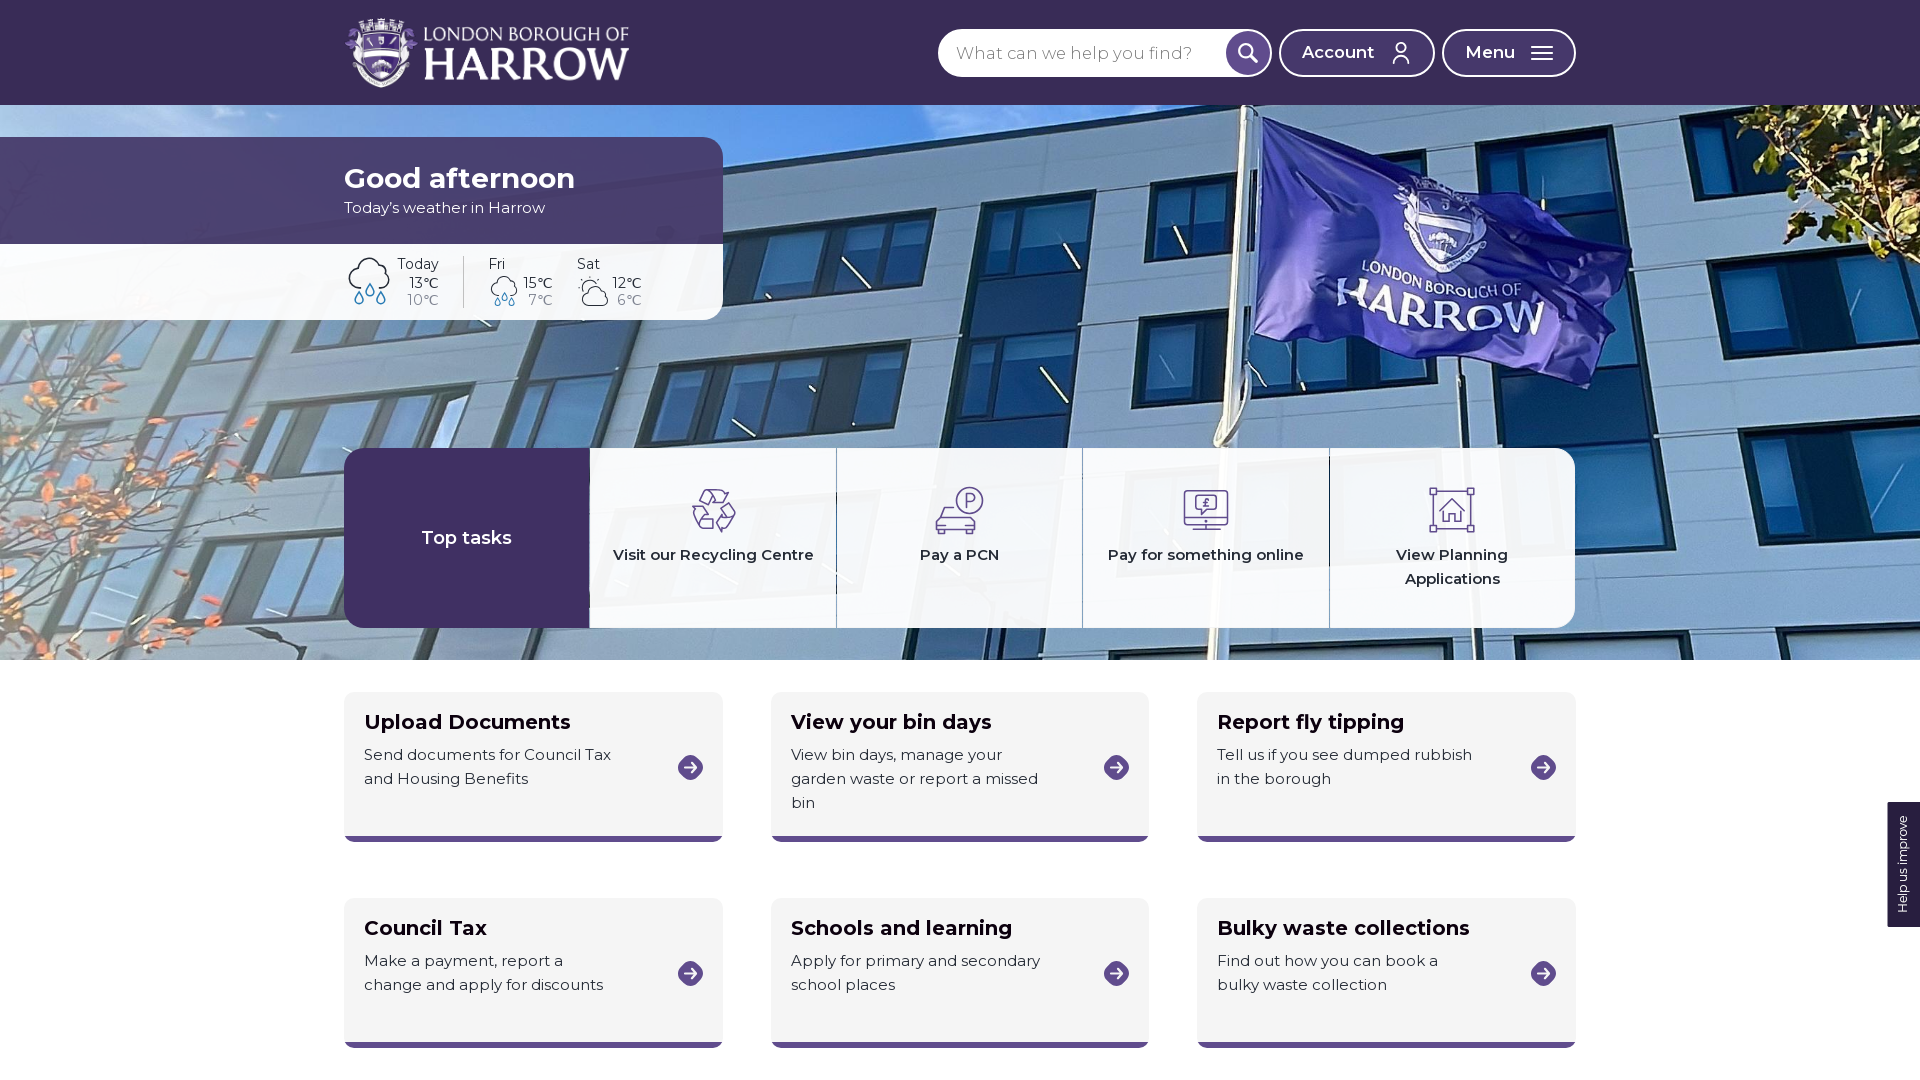

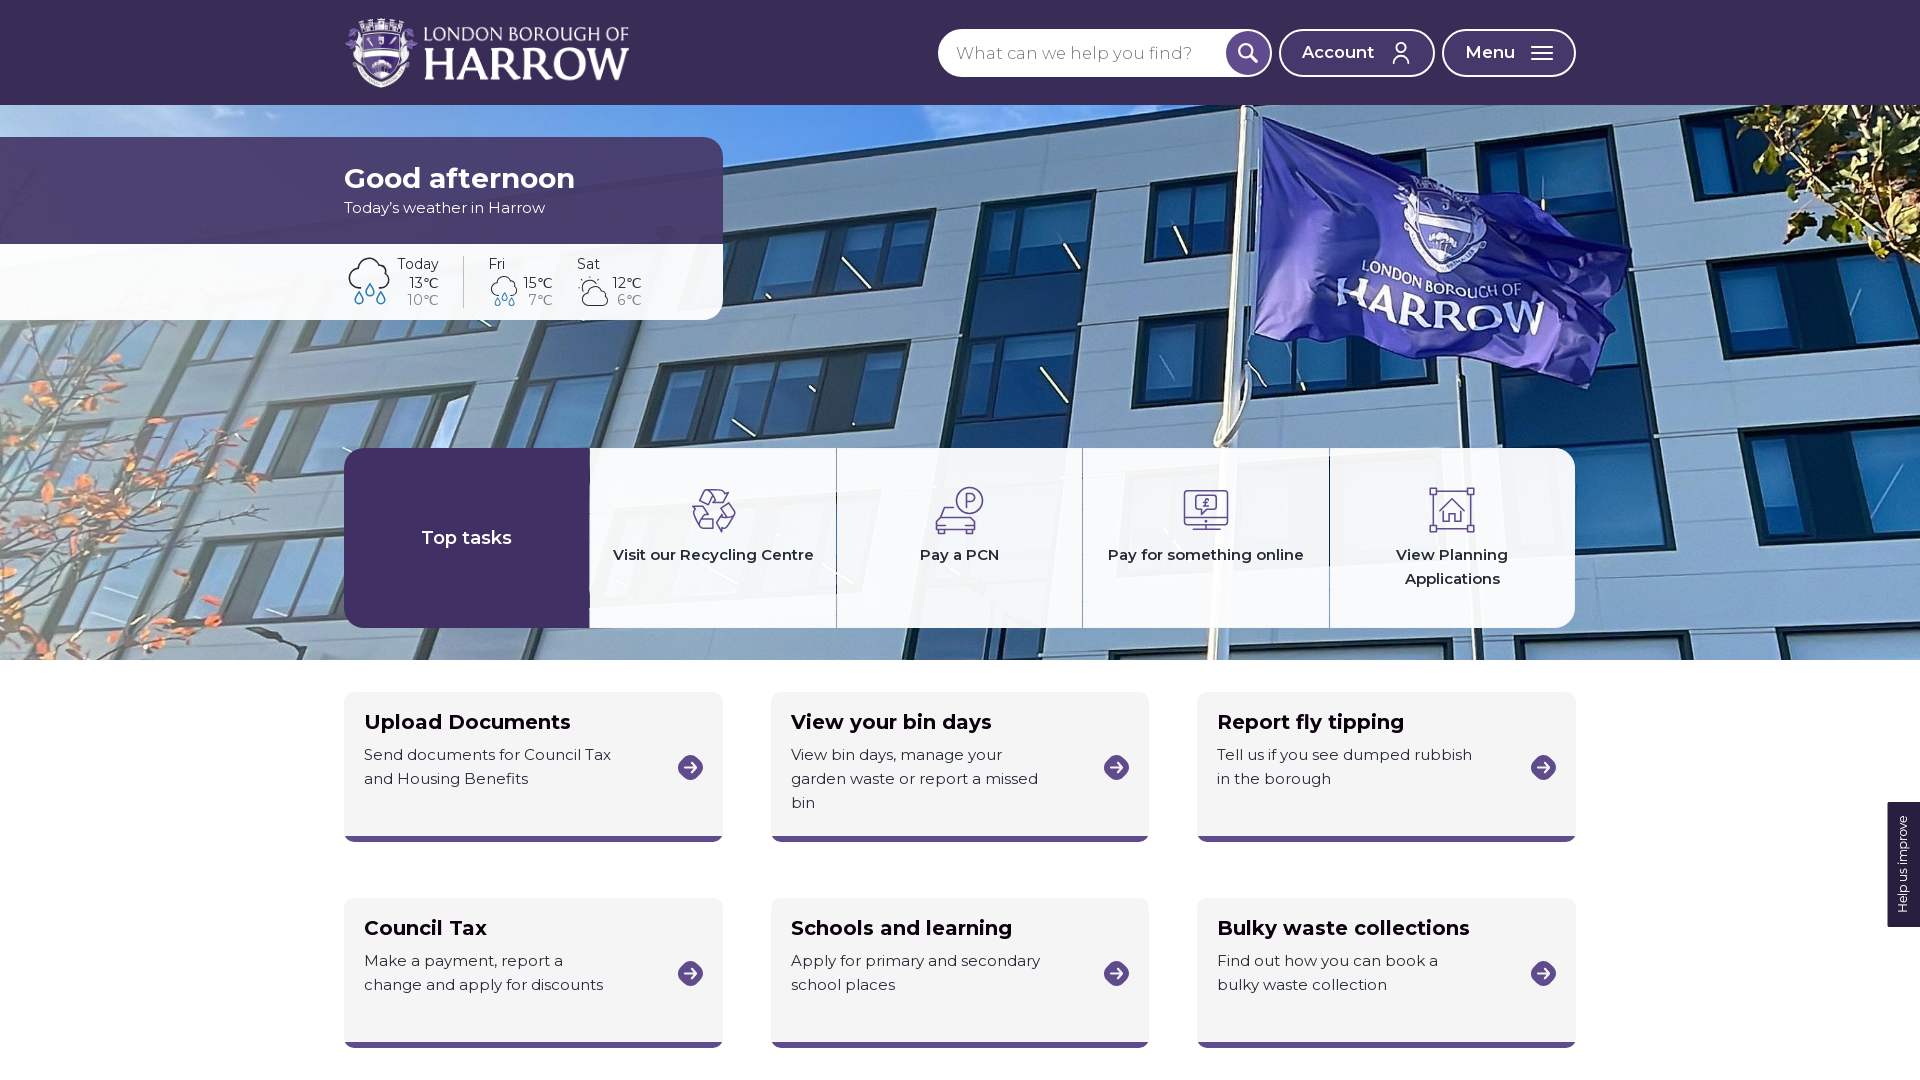